Tests login attempt with a locked out user account, expecting a specific error message

Starting URL: https://www.saucedemo.com

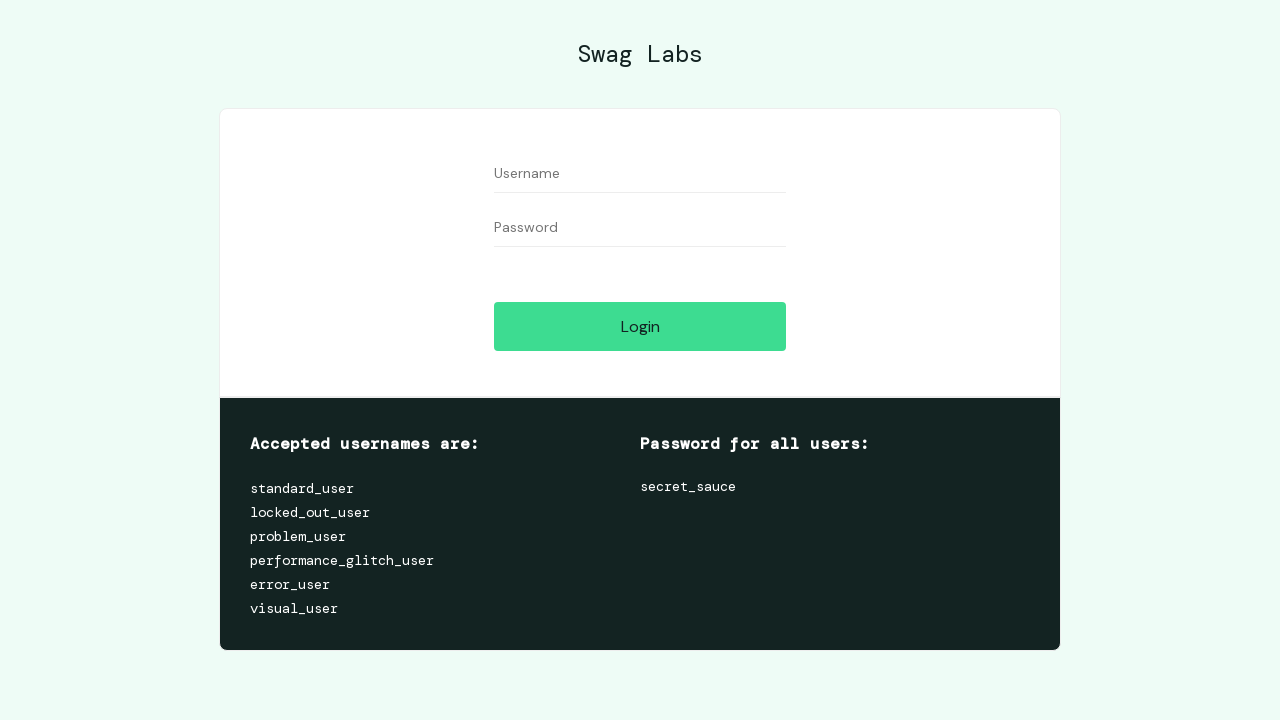

Filled username field with 'locked_out_user' on #user-name
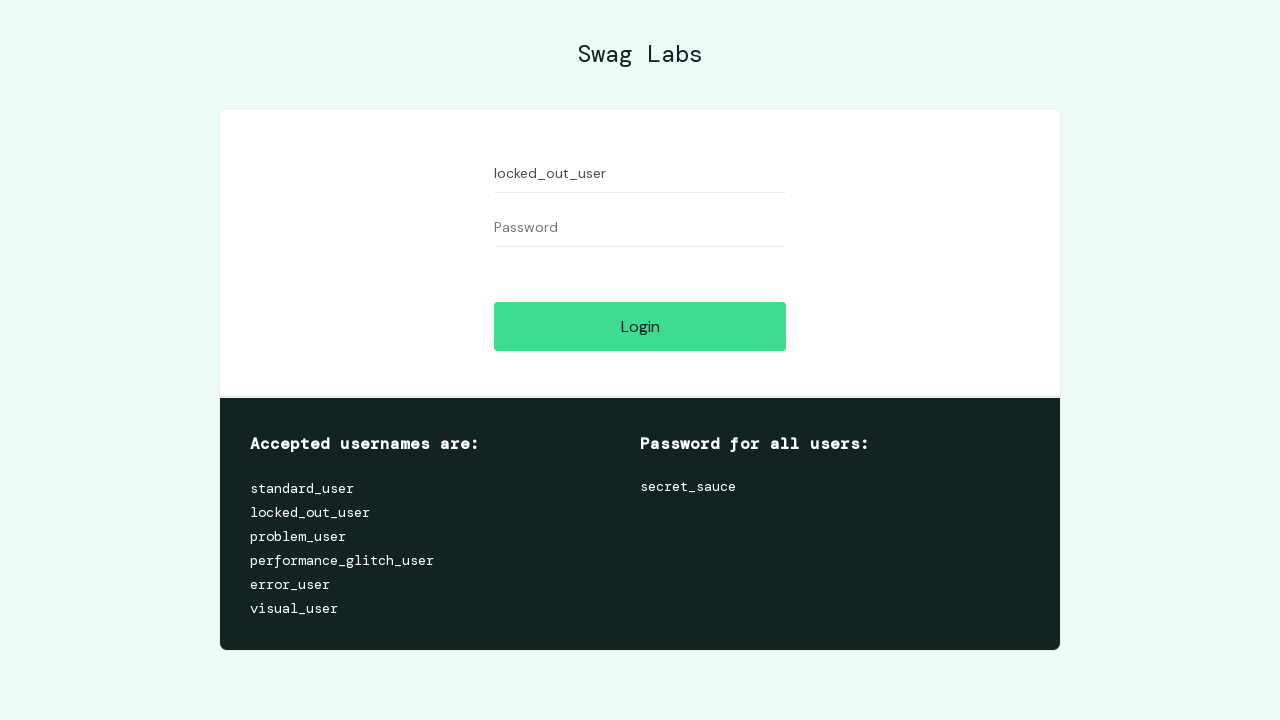

Filled password field with 'secret_sauce' on #password
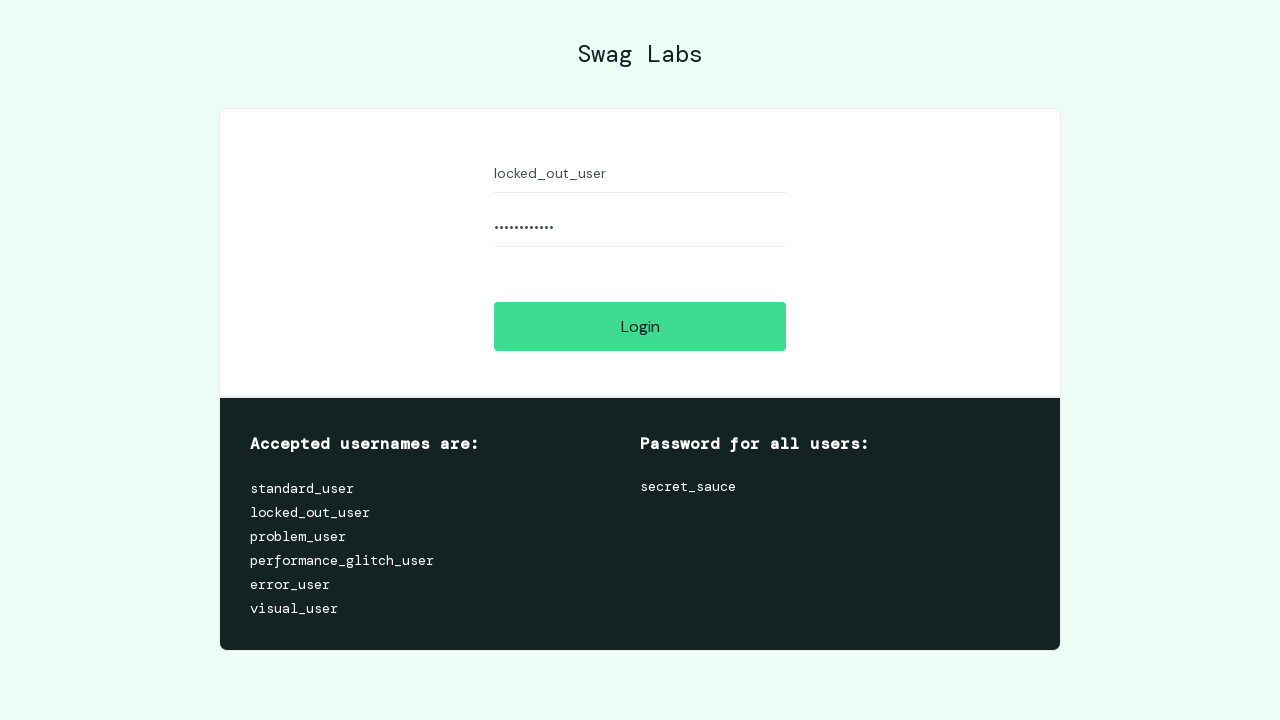

Clicked login button at (640, 326) on #login-button
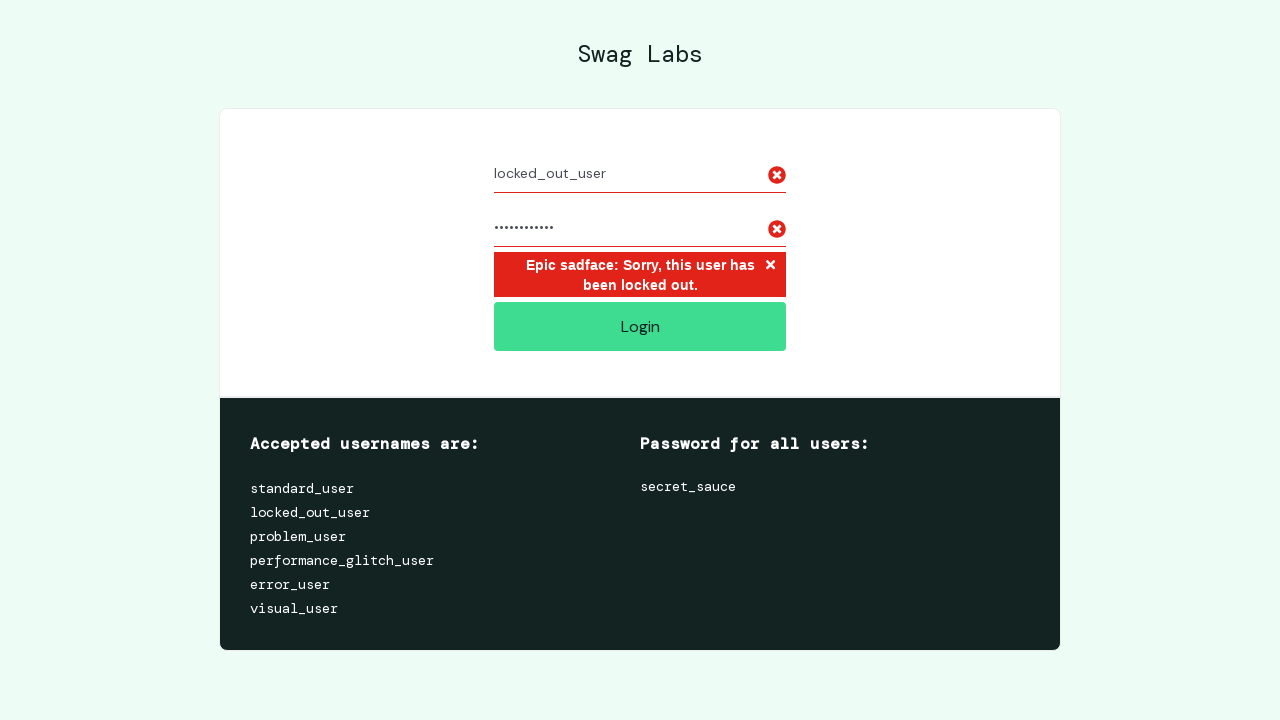

Waited for error message element to appear
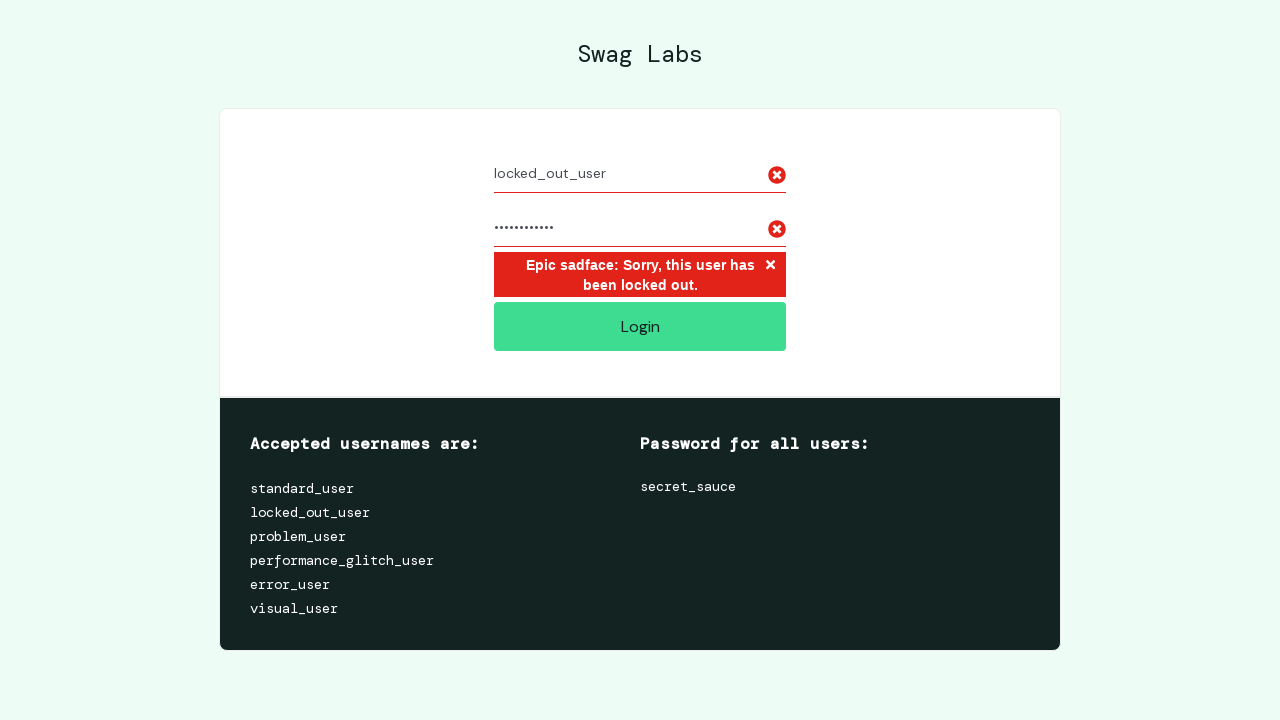

Located error message element
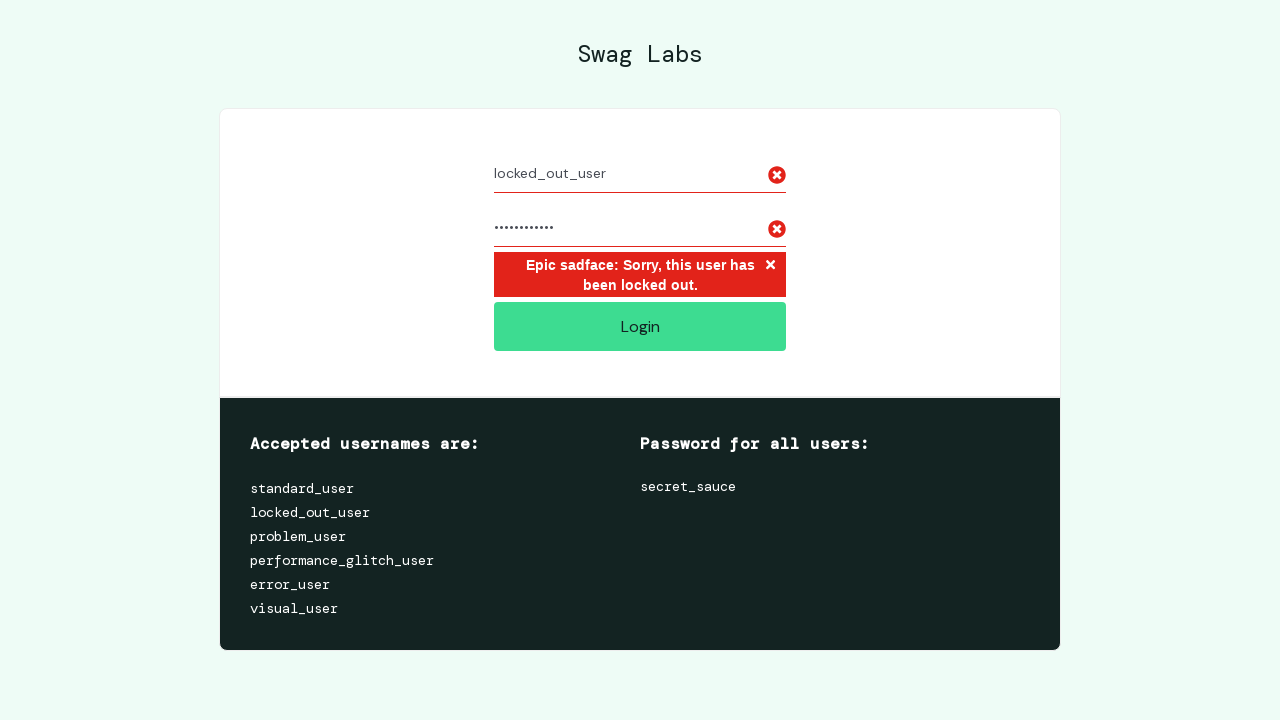

Verified error message: 'Epic sadface: Sorry, this user has been locked out.'
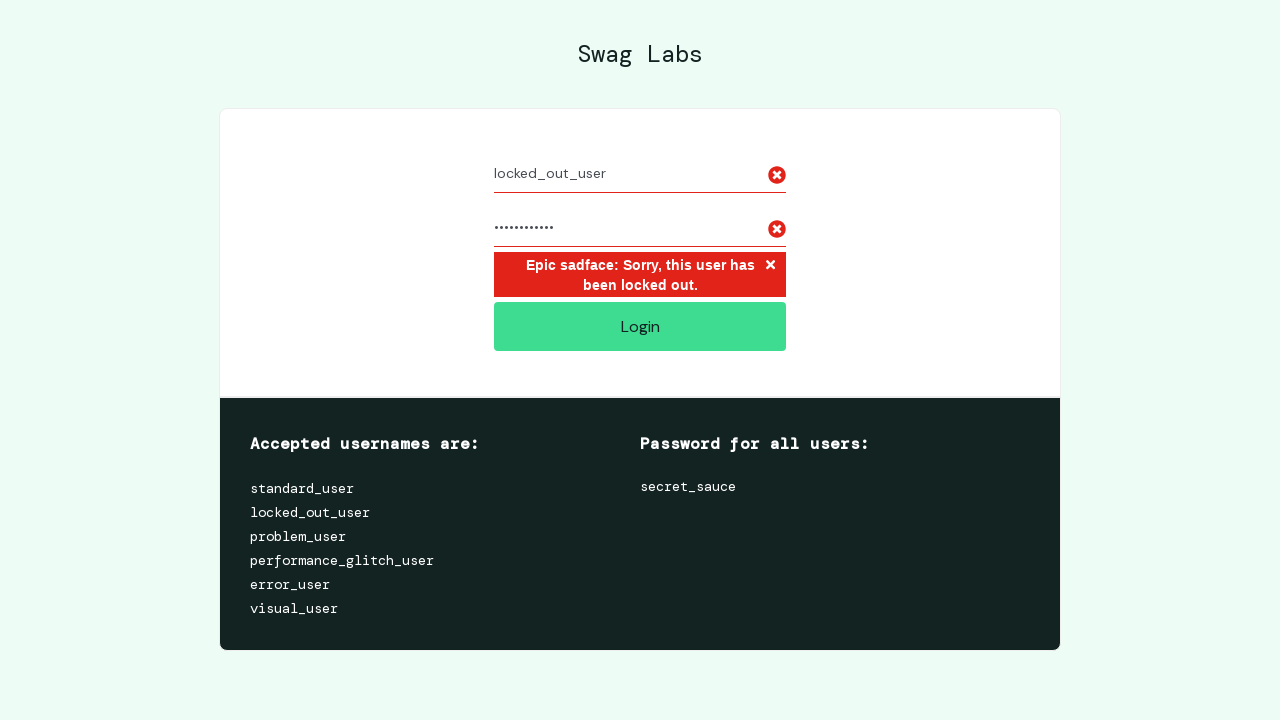

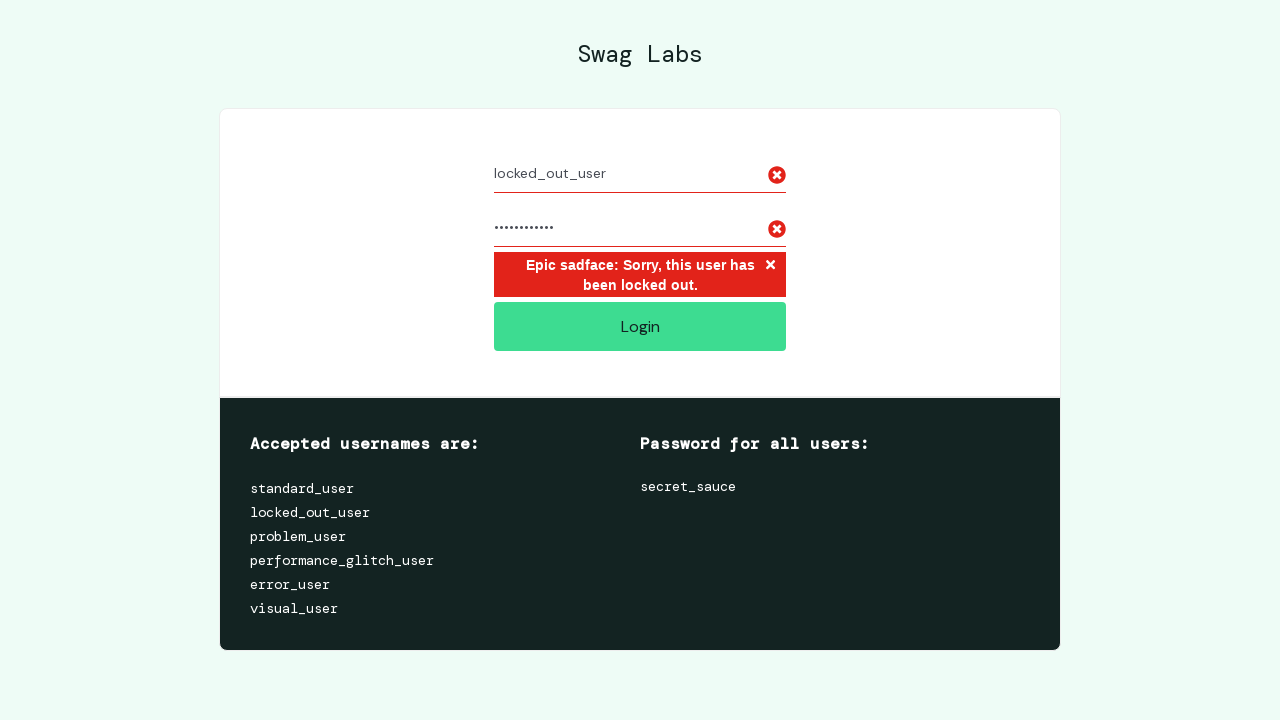